Tests JavaScript simple alert handling by entering text, triggering an alert, and accepting it

Starting URL: https://rahulshettyacademy.com/AutomationPractice/

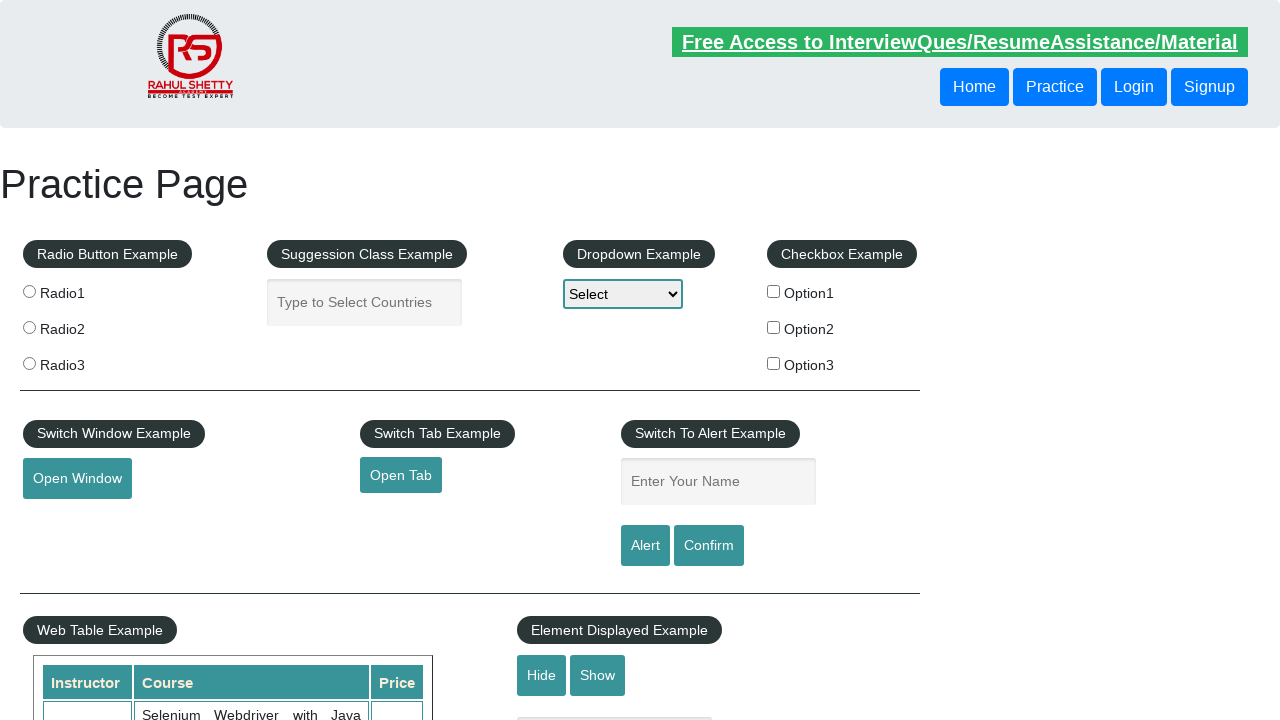

Filled name field with 'Siddu' on #name
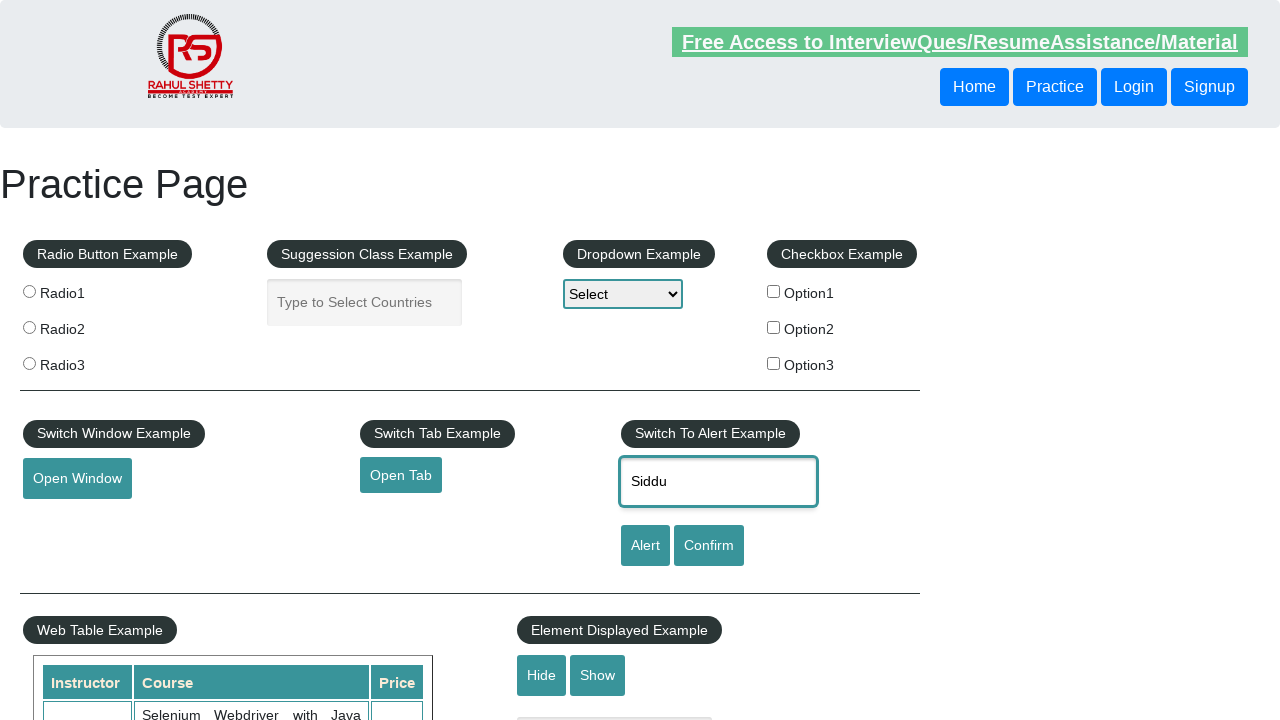

Clicked alert button to trigger JavaScript alert at (645, 546) on #alertbtn
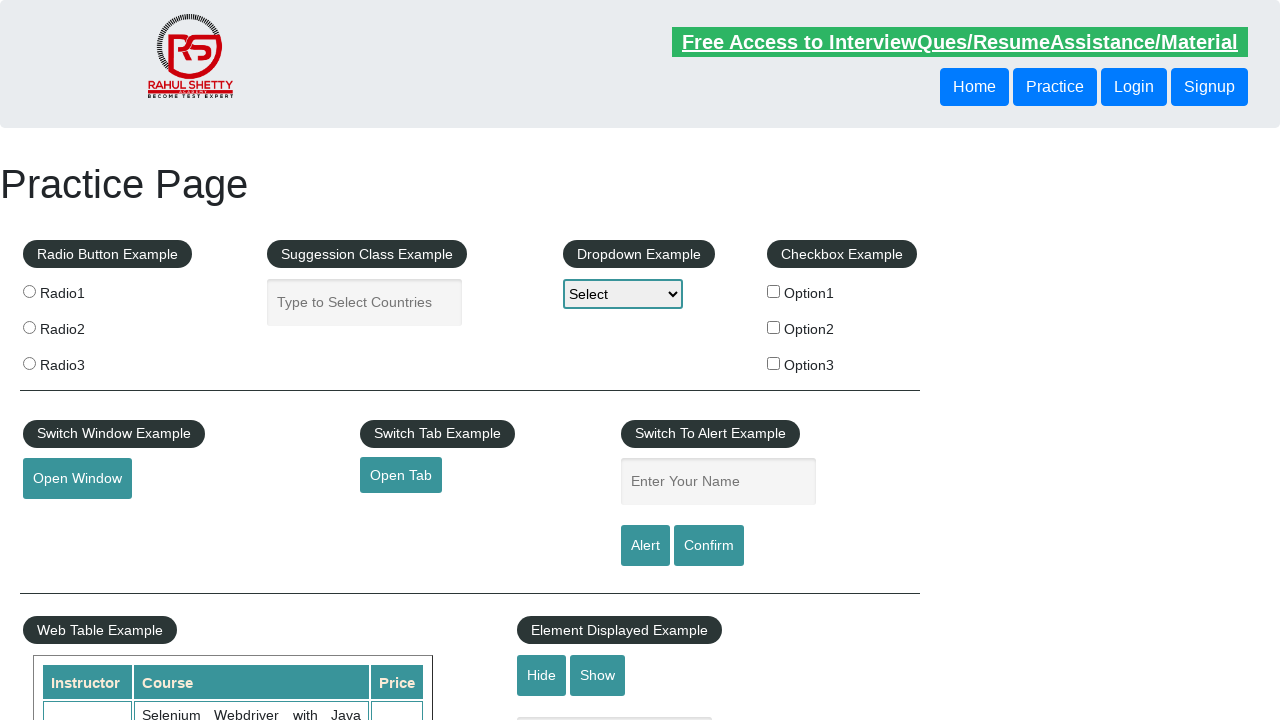

Set up dialog handler to accept JavaScript alert
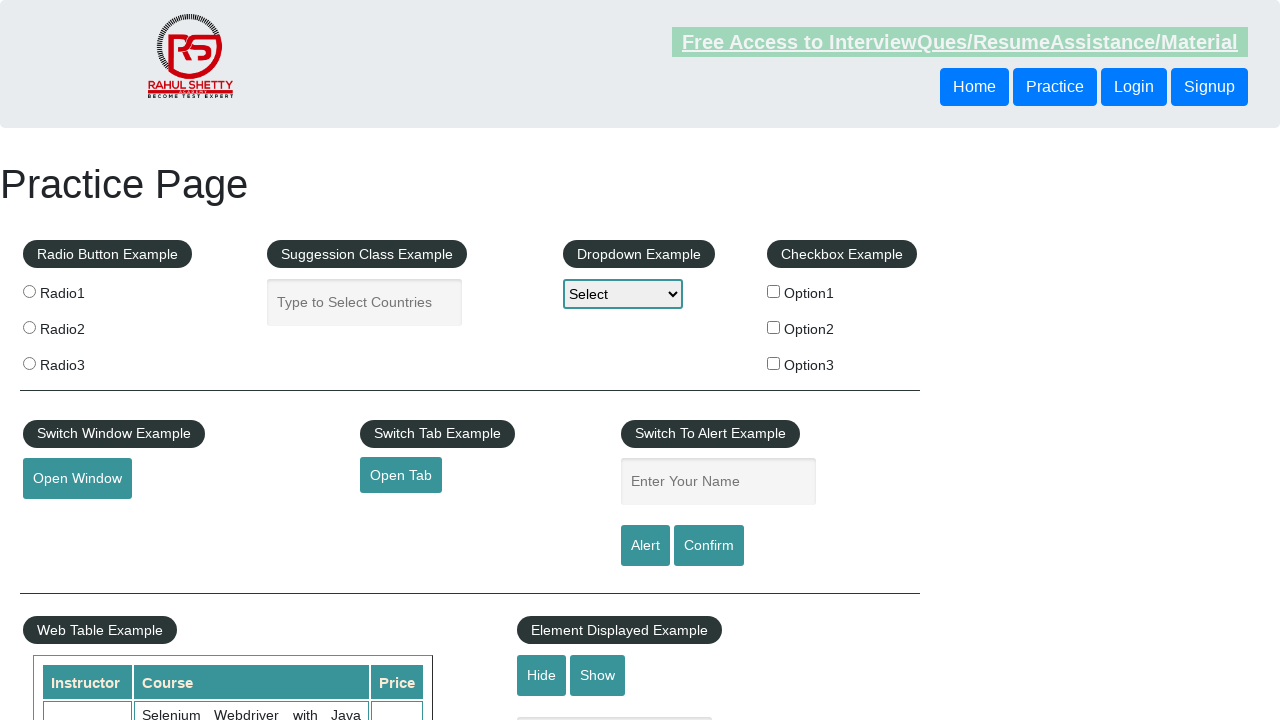

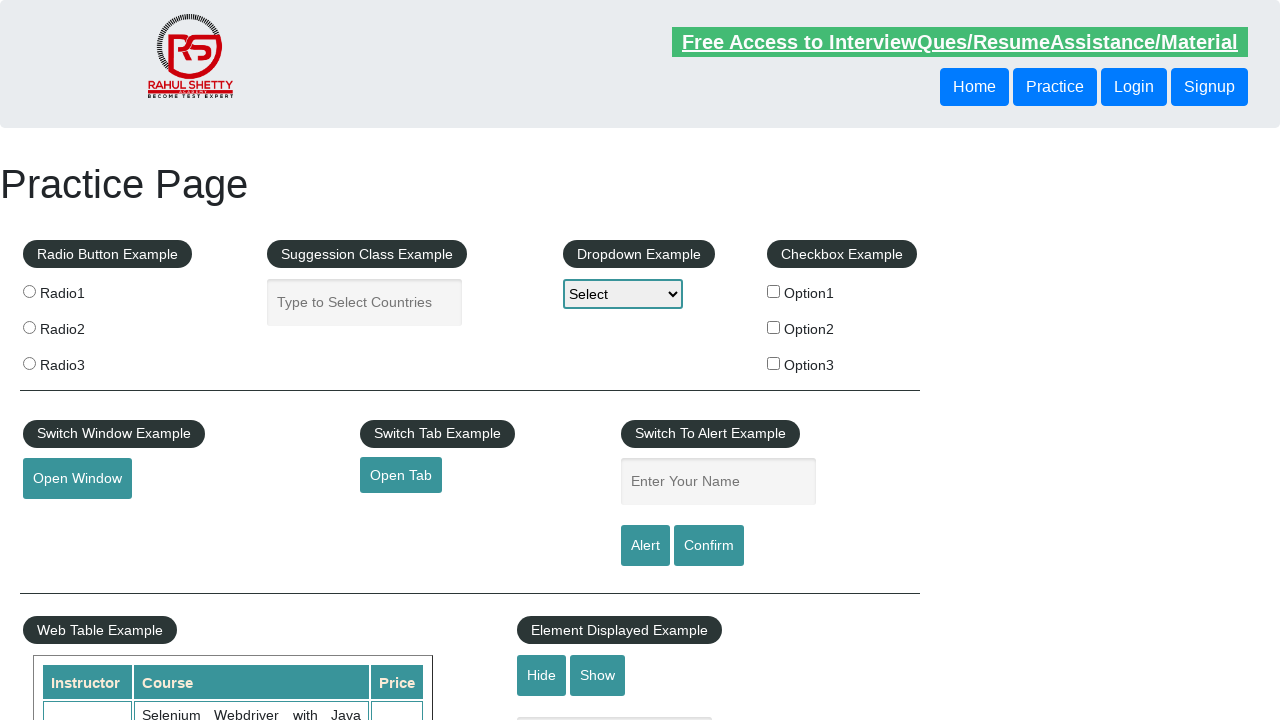